Tests the ePrime calculator with a long repeated text input ("to be " repeated 1000 times) to verify handling of large inputs.

Starting URL: https://qe-at-cgi-fi.github.io/eprime/

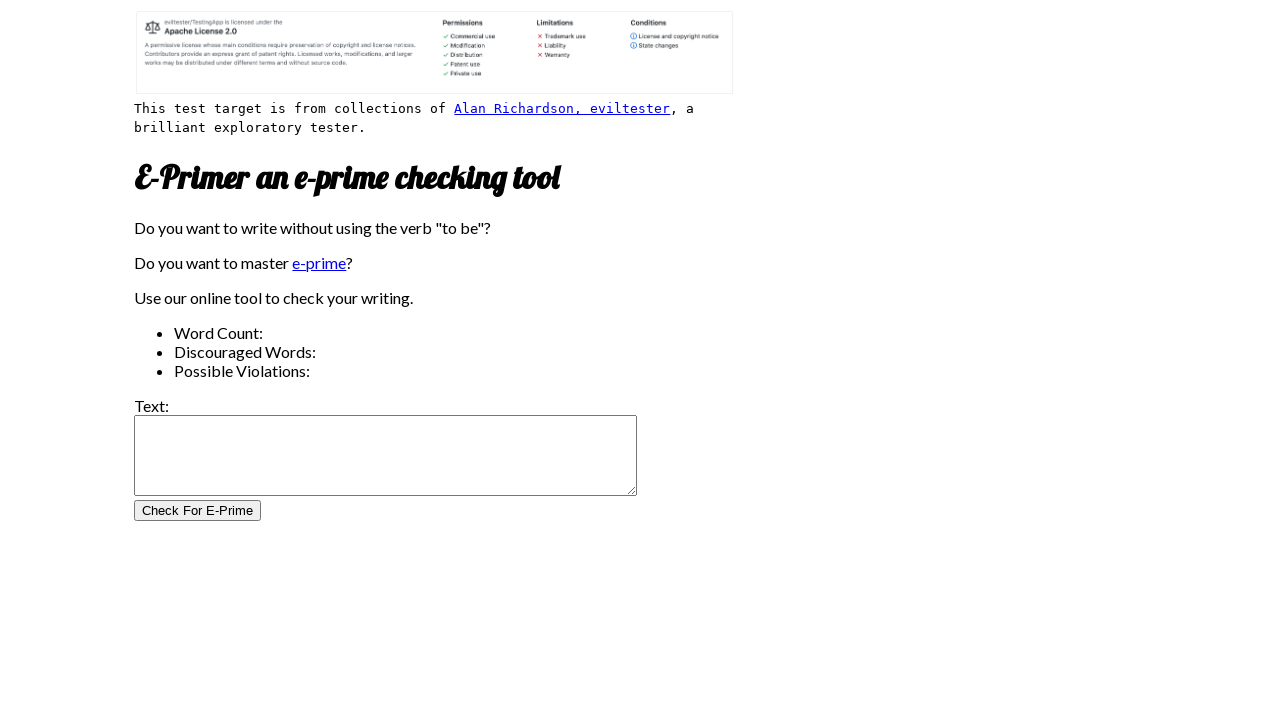

Filled test field with long repeated text ('to be ' repeated 1000 times) on #test_field
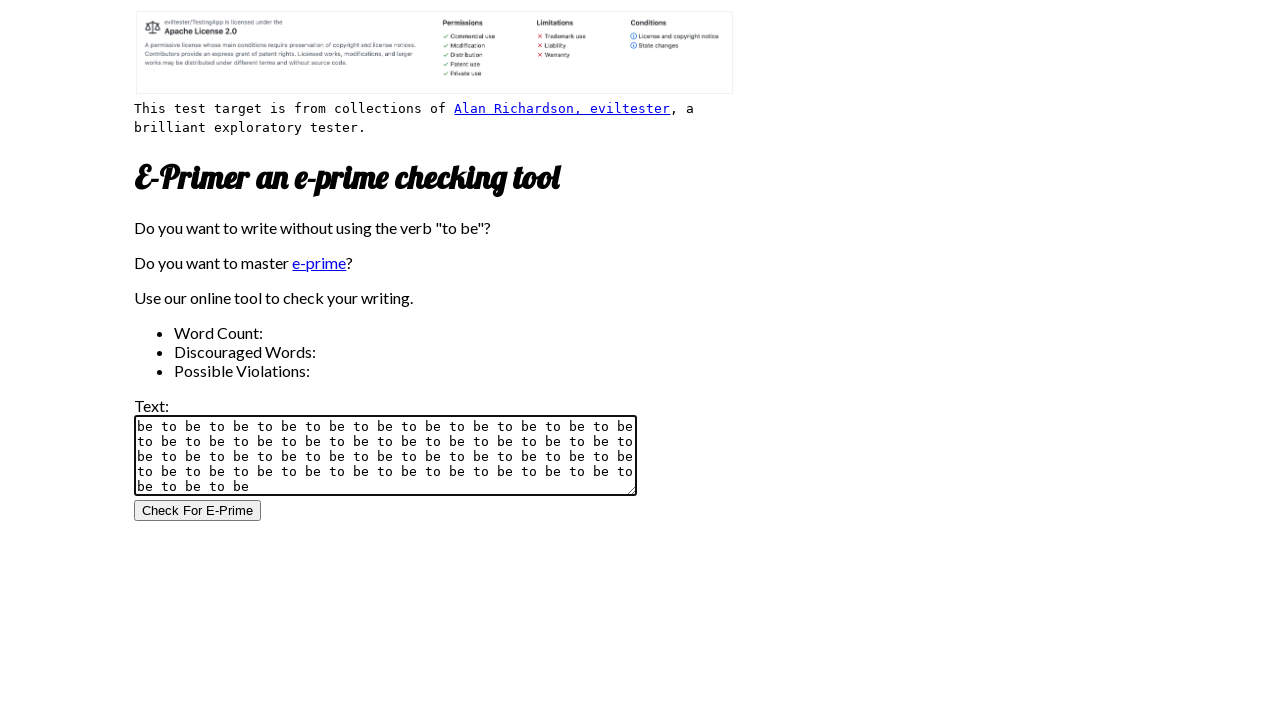

Clicked test button to calculate ePrime value at (198, 511) on #test_button
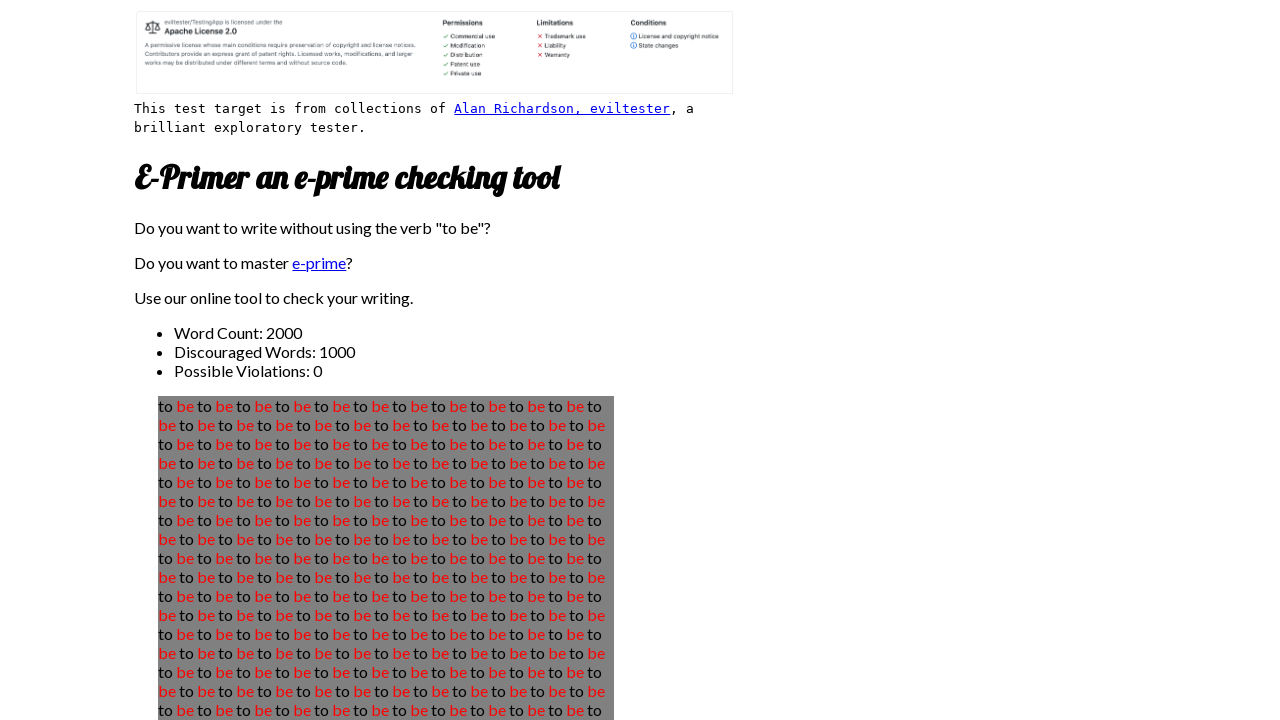

Results displayed after calculation of long input text
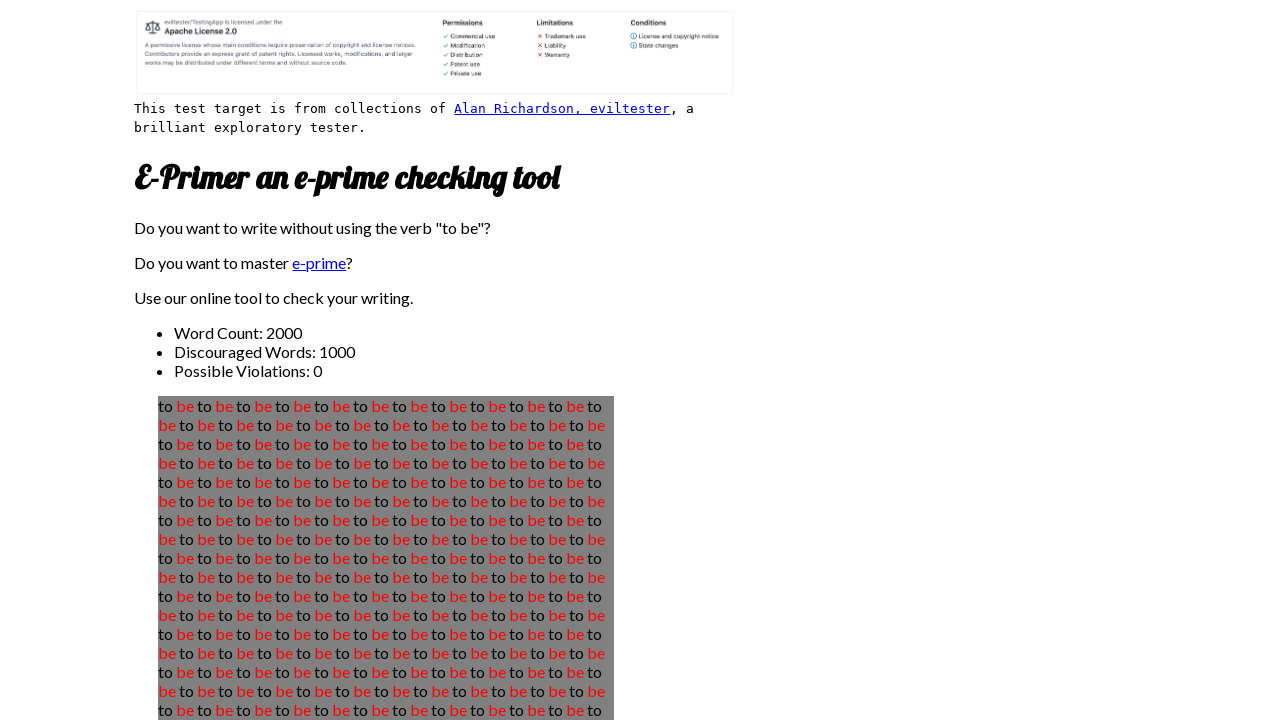

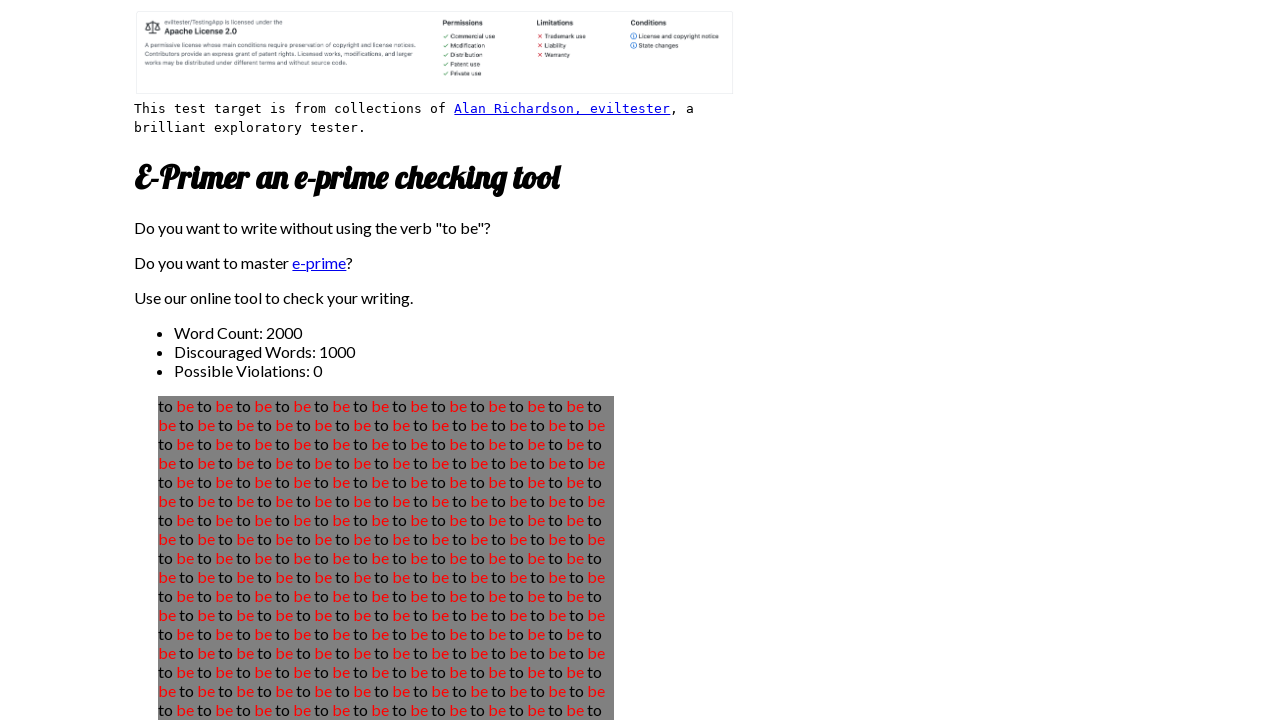